Tests AJAX functionality by clicking a button and waiting for dynamic content to load

Starting URL: http://uitestingplayground.com/ajax

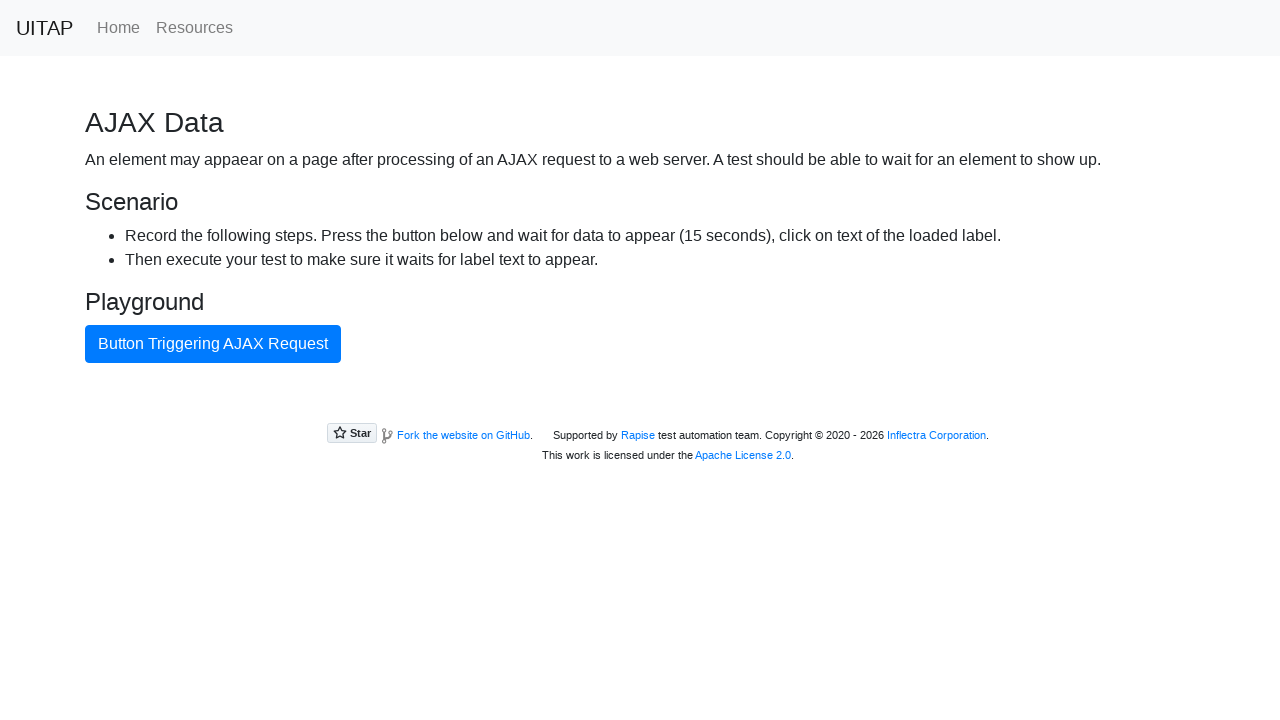

Clicked AJAX button to trigger dynamic content loading at (213, 344) on #ajaxButton
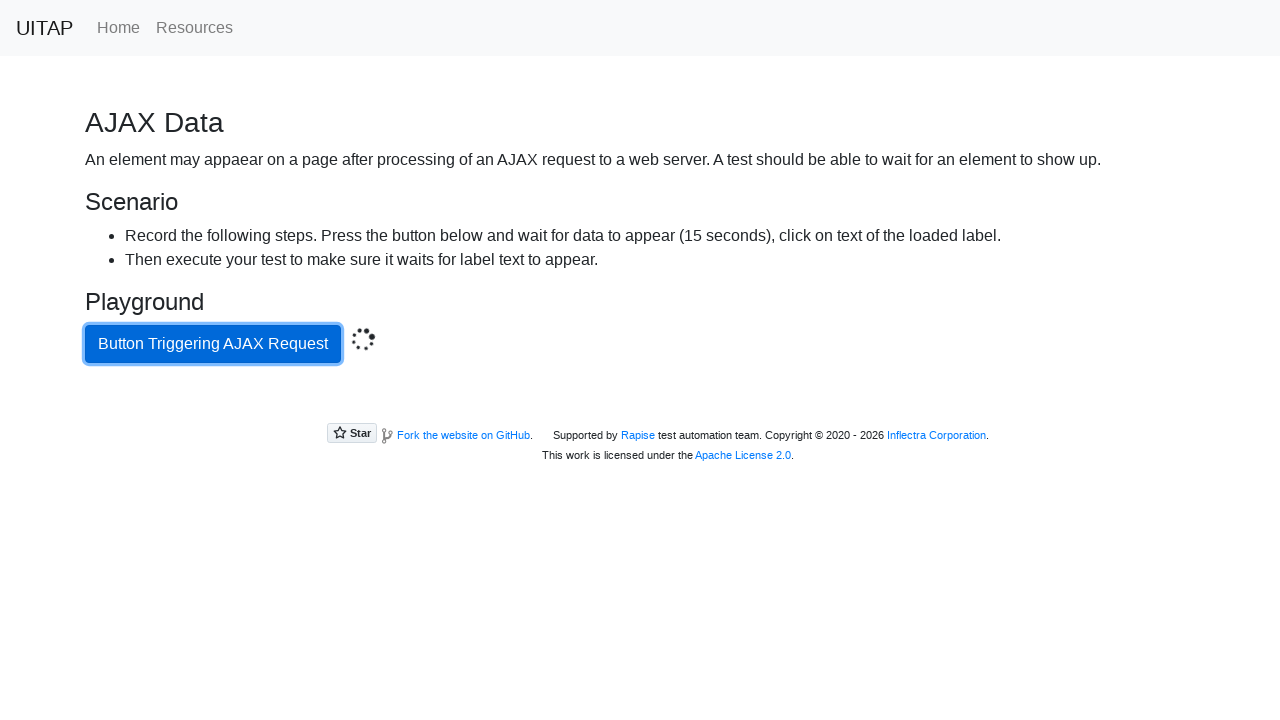

Waited for success message to appear after AJAX call completed
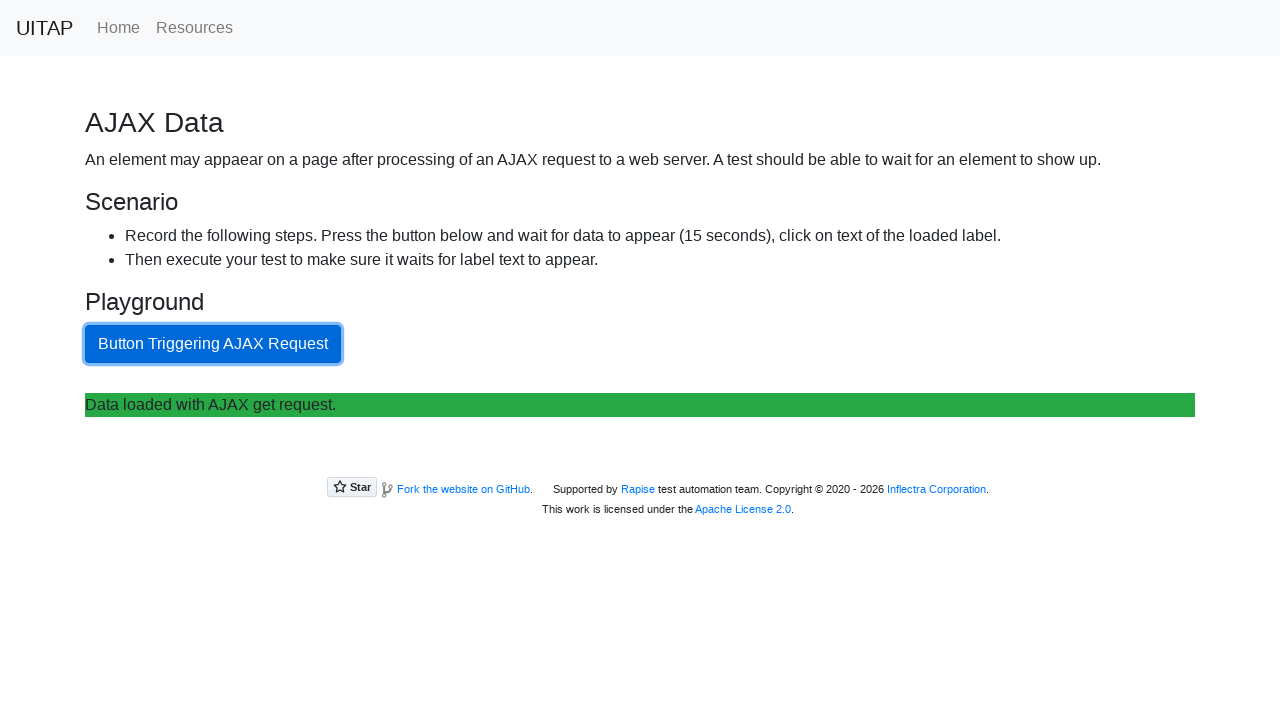

Retrieved text from green success label
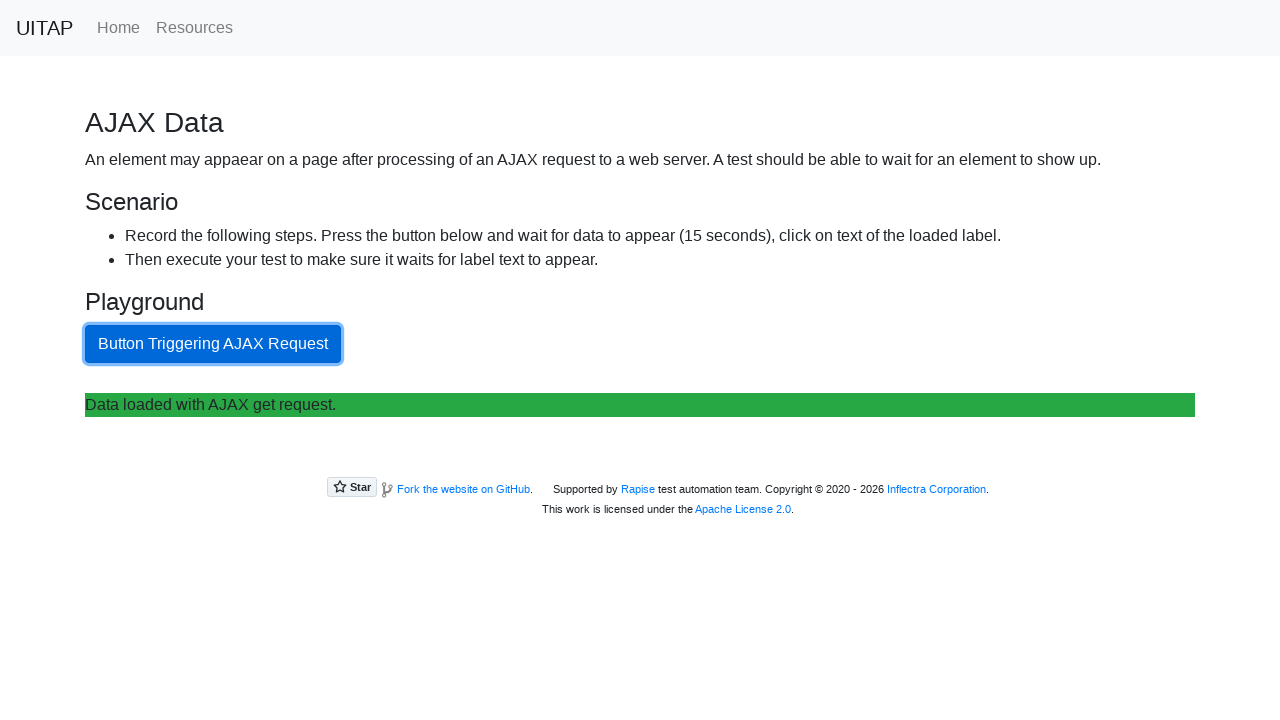

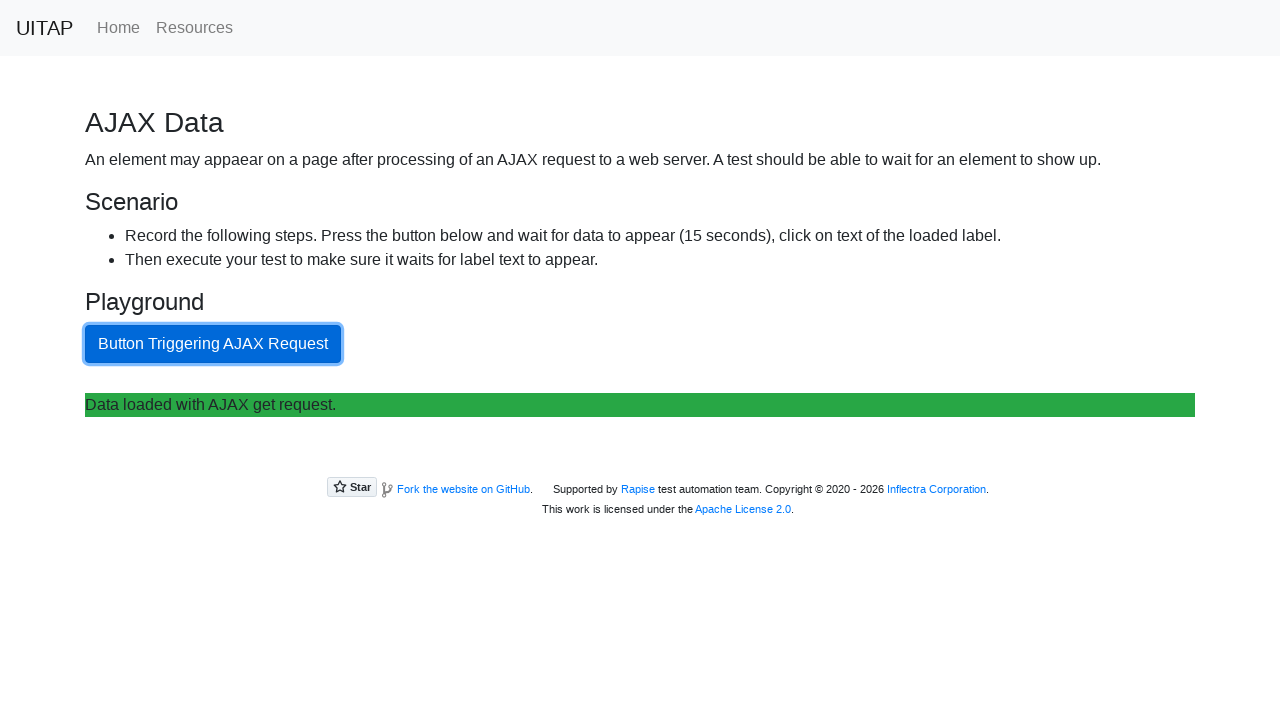